Tests multi-window handling by finding links in a footer column, opening each link in a new tab using keyboard shortcut, and then cycling through all opened windows/tabs.

Starting URL: https://rahulshettyacademy.com/AutomationPractice/

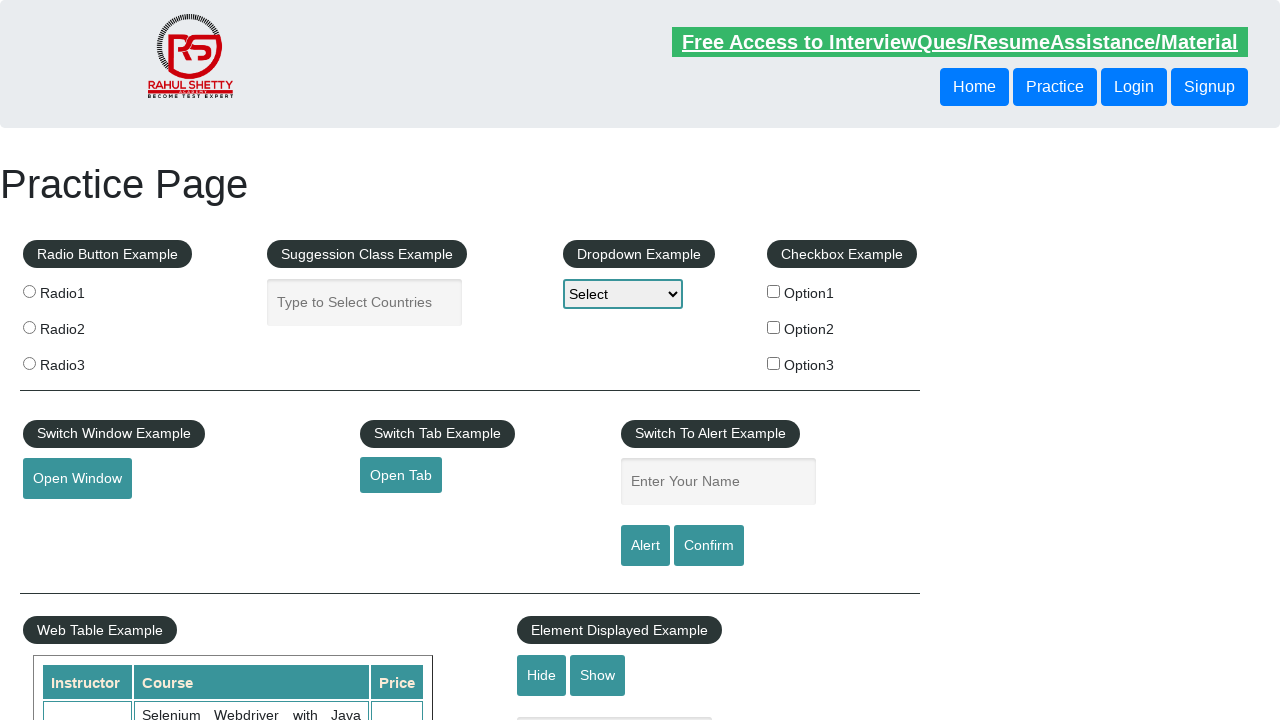

Footer section (#gf-BIG) loaded
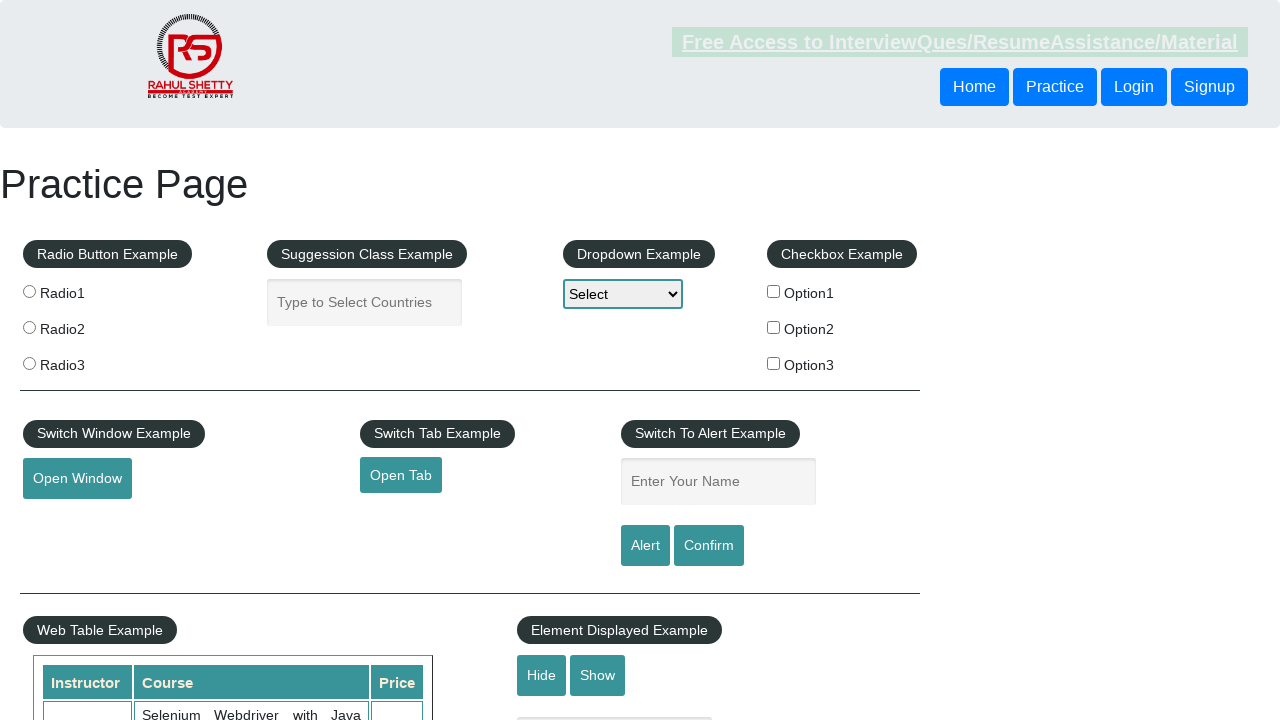

Located footer column links
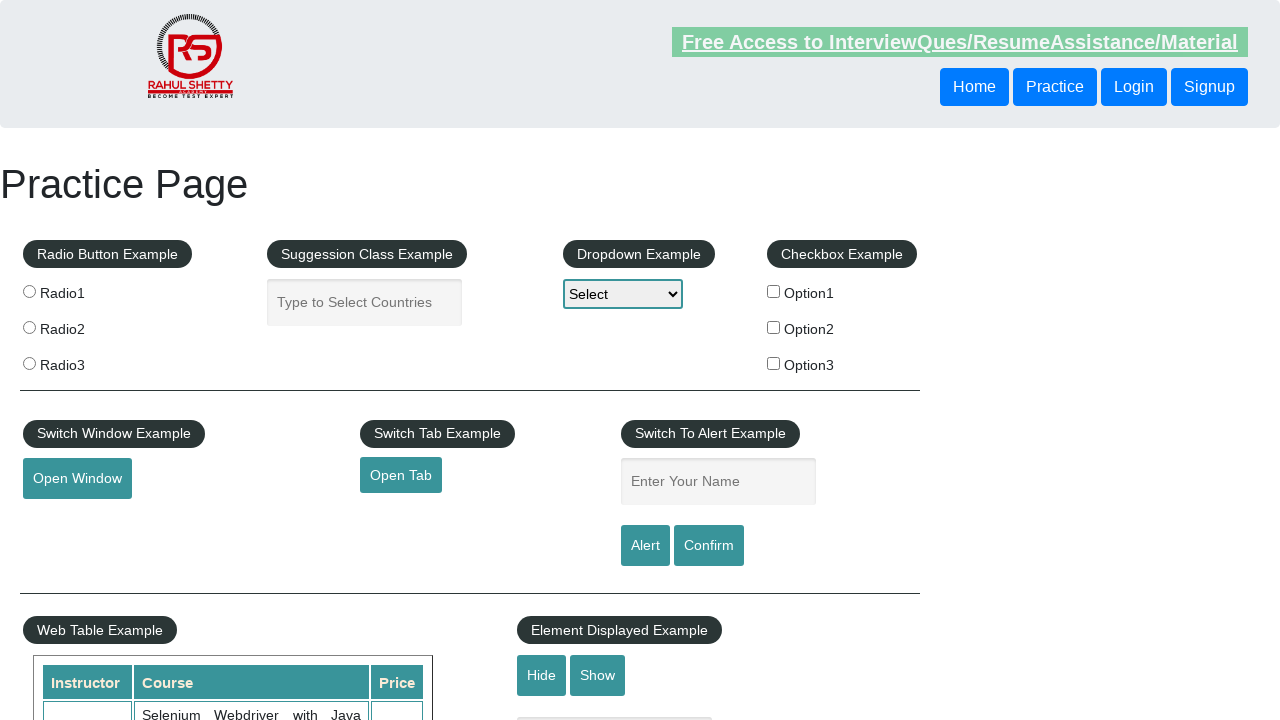

Found 5 links in footer column
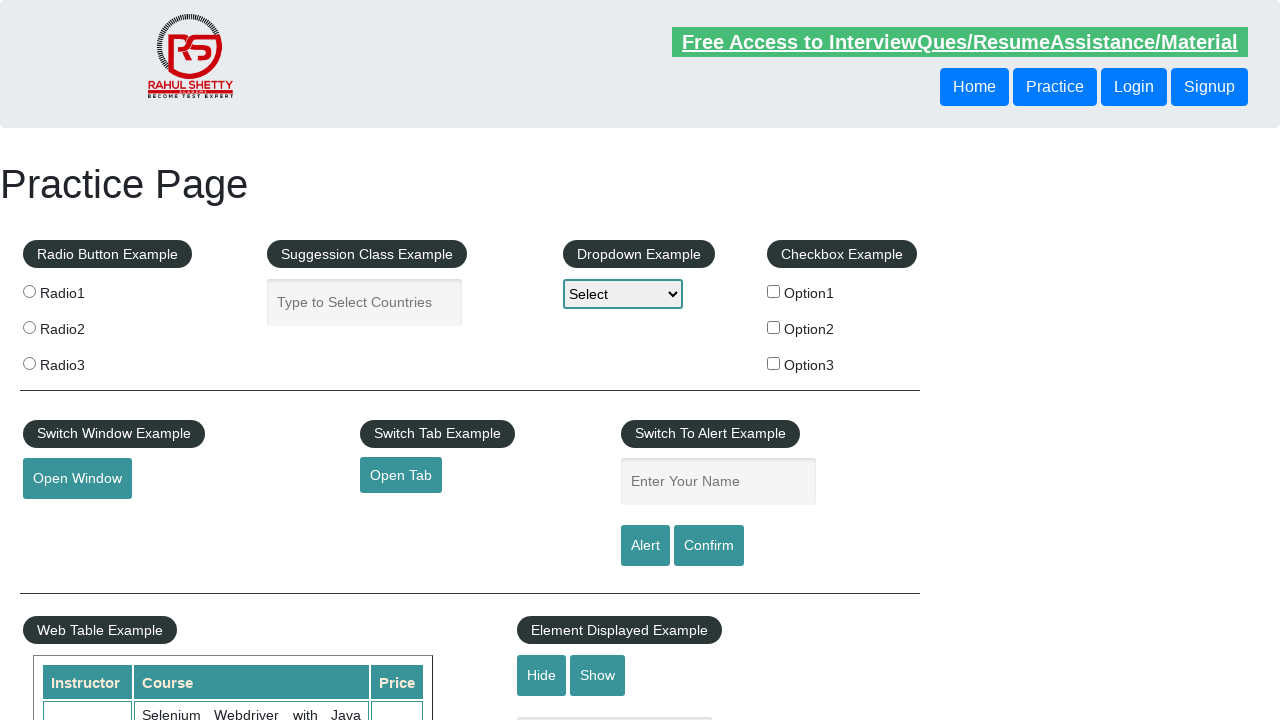

Opened footer link 1/5 in new tab with Ctrl+Click at (157, 482) on xpath=//tbody/tr/td[1]/ul[1]//a >> nth=0
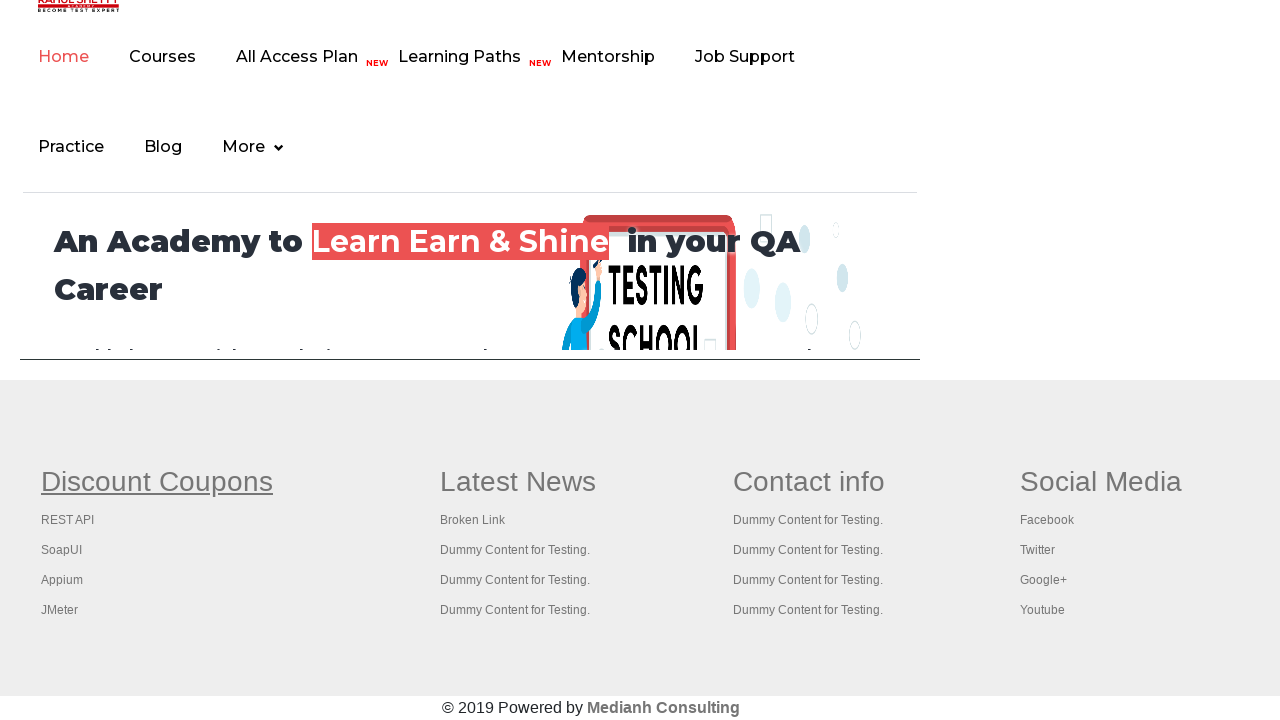

Waited 1000ms after opening link 1/5
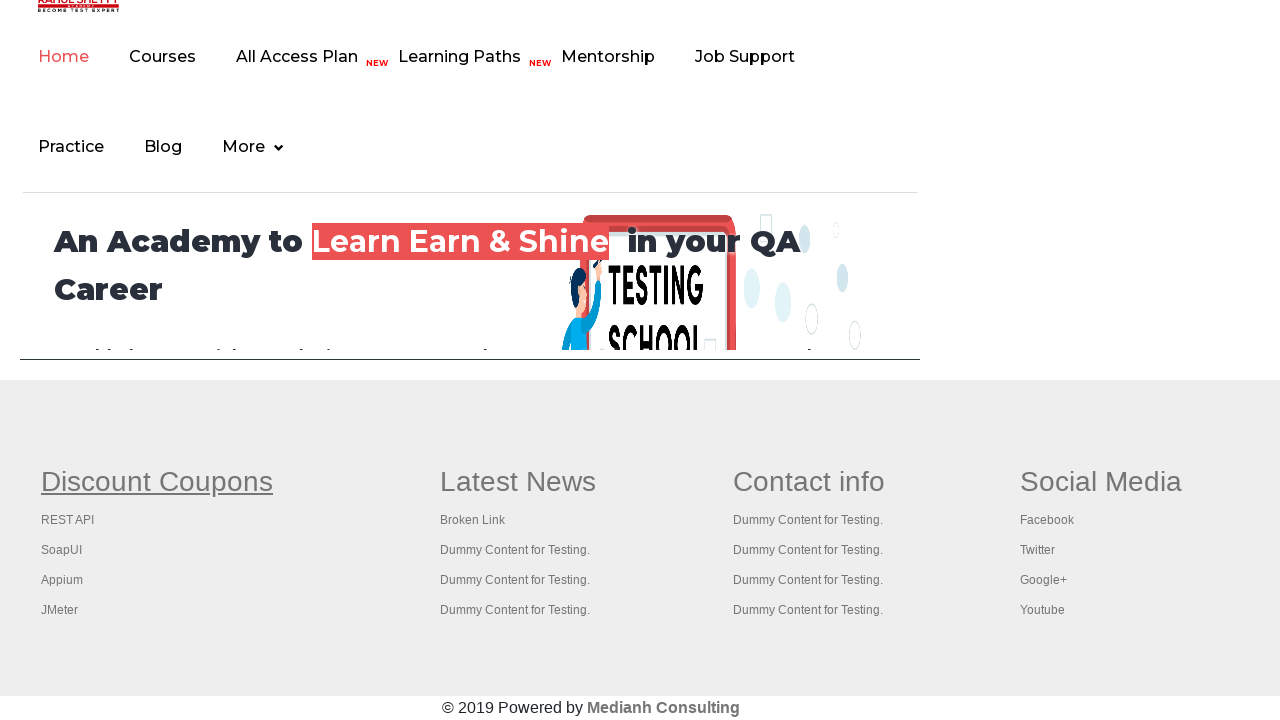

Opened footer link 2/5 in new tab with Ctrl+Click at (68, 520) on xpath=//tbody/tr/td[1]/ul[1]//a >> nth=1
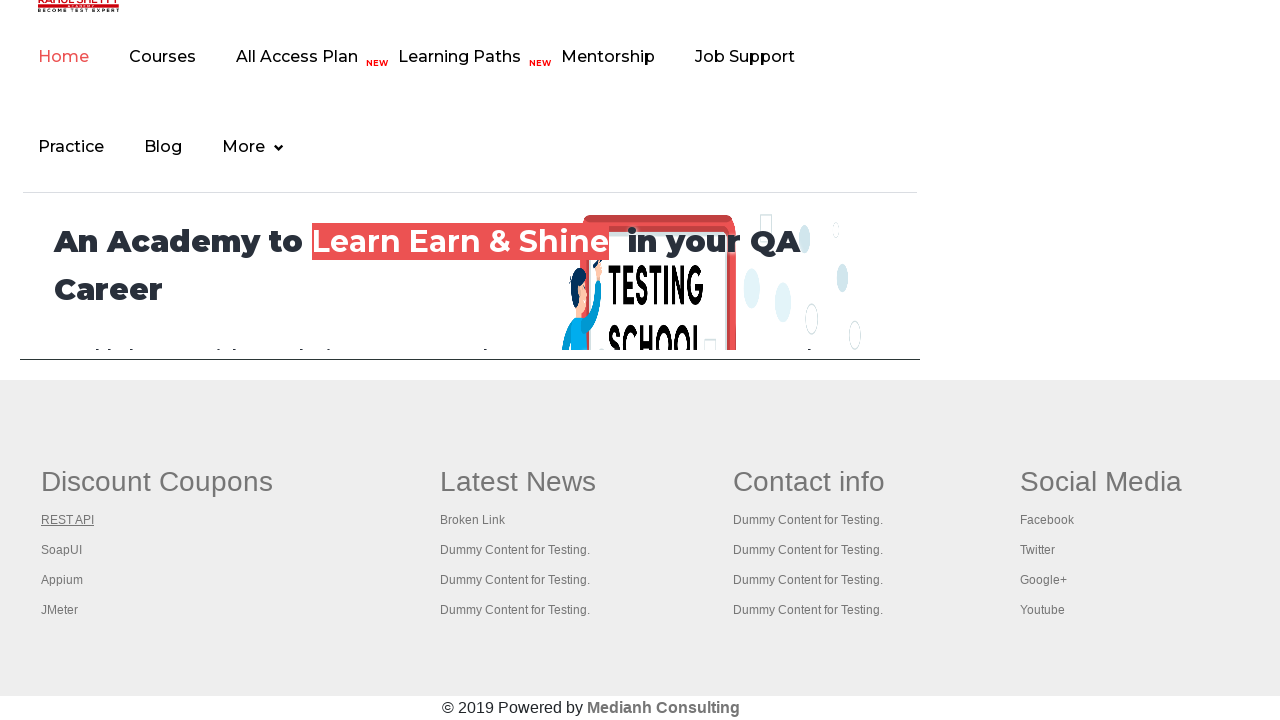

Waited 1000ms after opening link 2/5
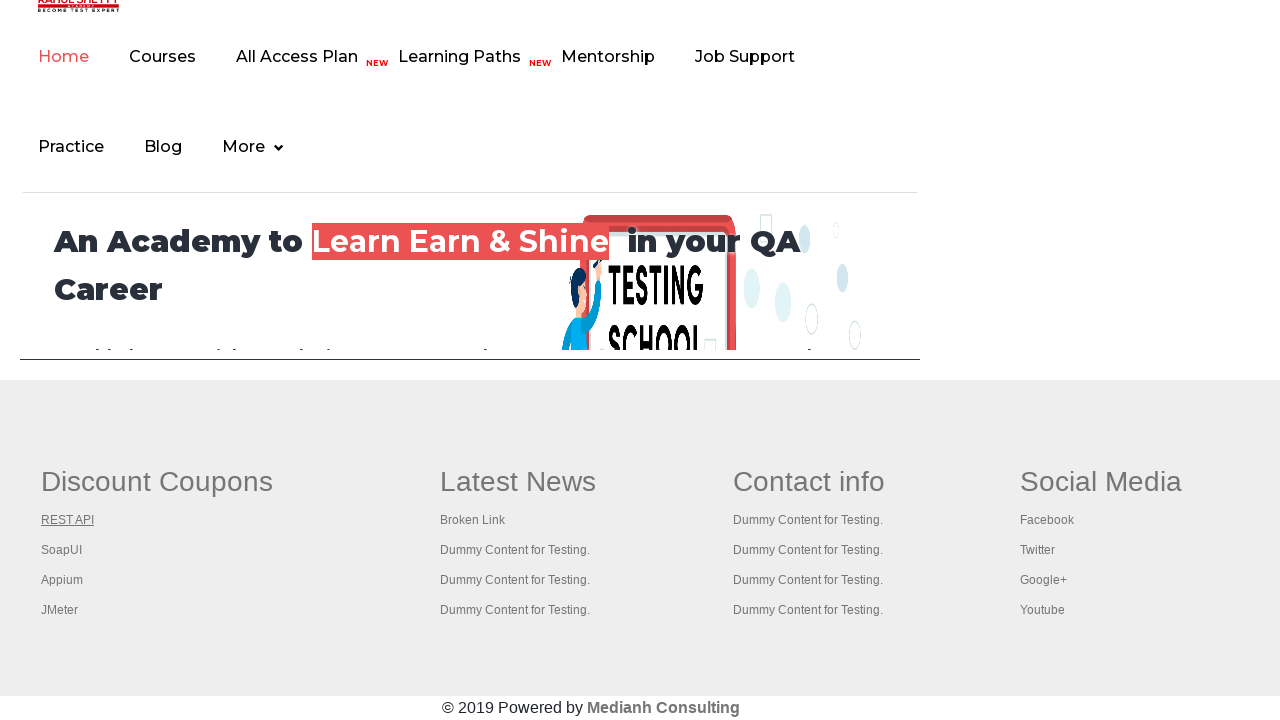

Opened footer link 3/5 in new tab with Ctrl+Click at (62, 550) on xpath=//tbody/tr/td[1]/ul[1]//a >> nth=2
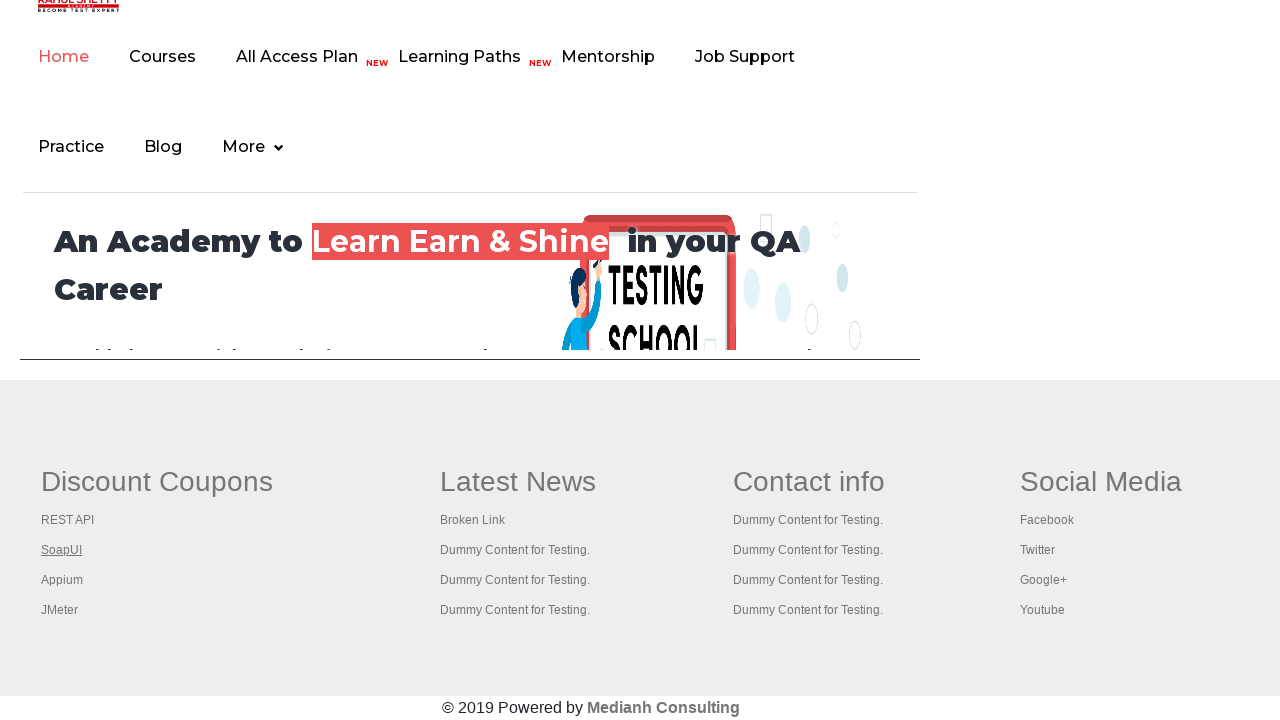

Waited 1000ms after opening link 3/5
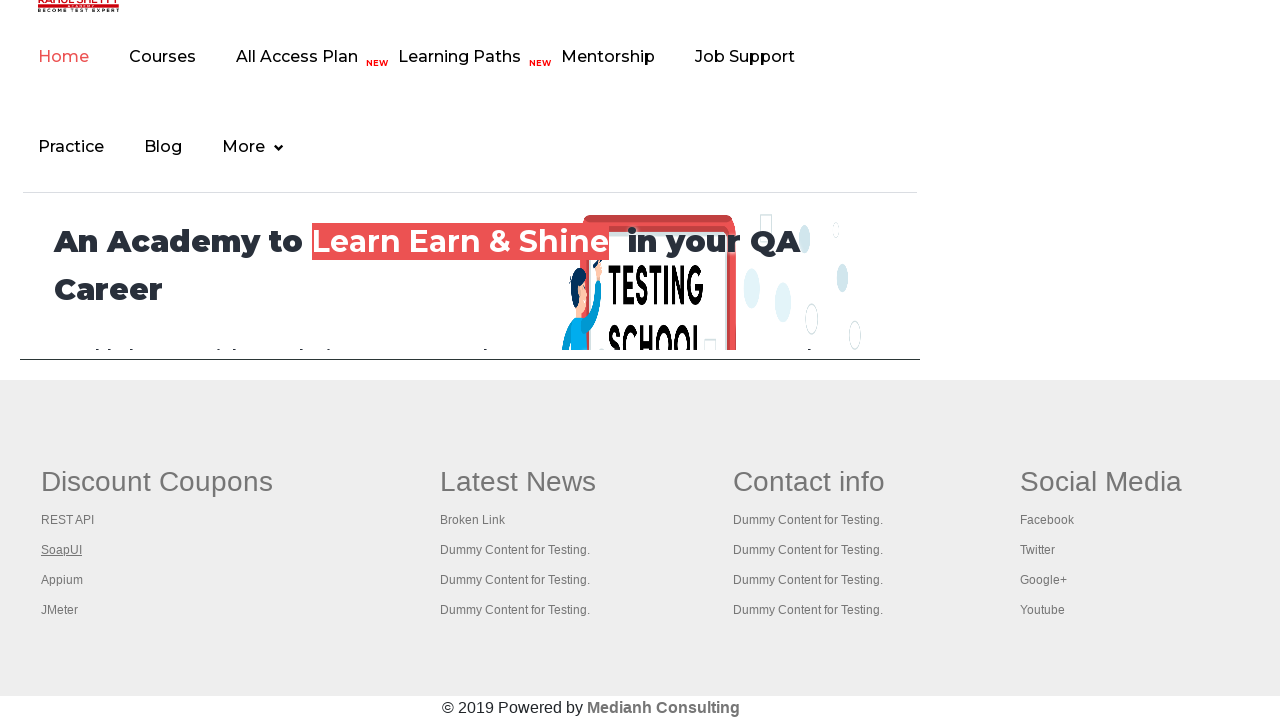

Opened footer link 4/5 in new tab with Ctrl+Click at (62, 580) on xpath=//tbody/tr/td[1]/ul[1]//a >> nth=3
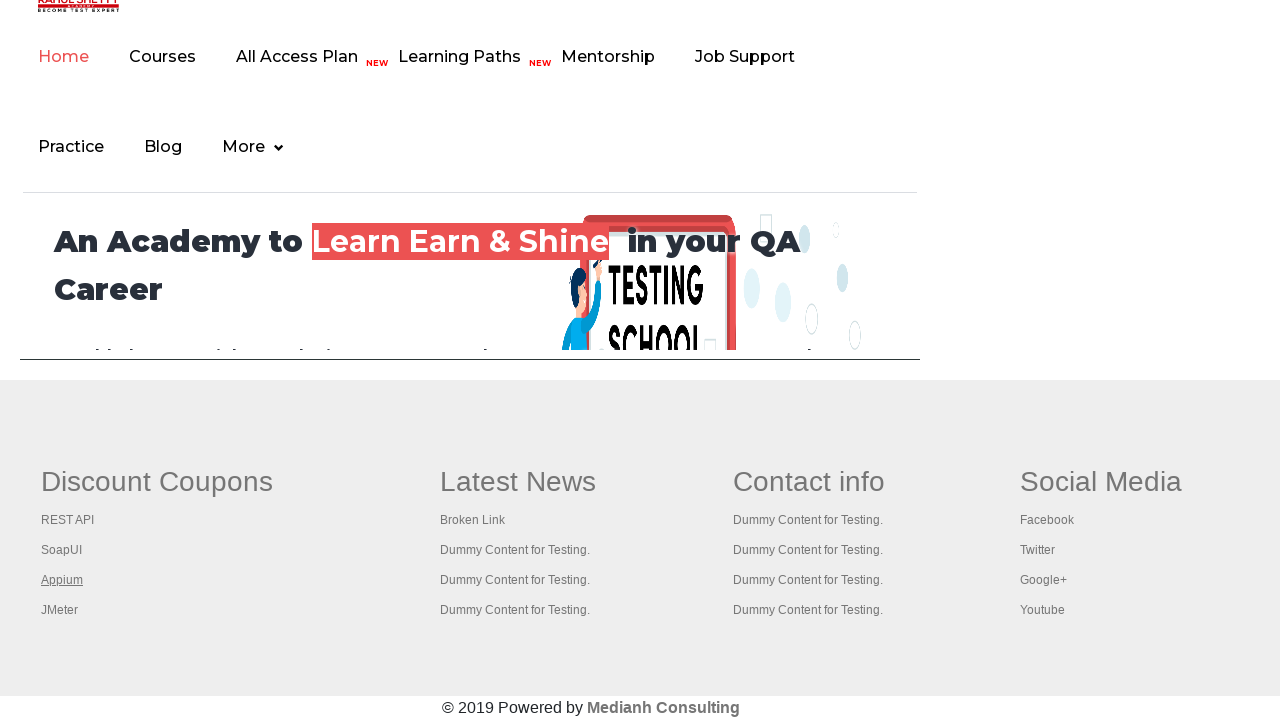

Waited 1000ms after opening link 4/5
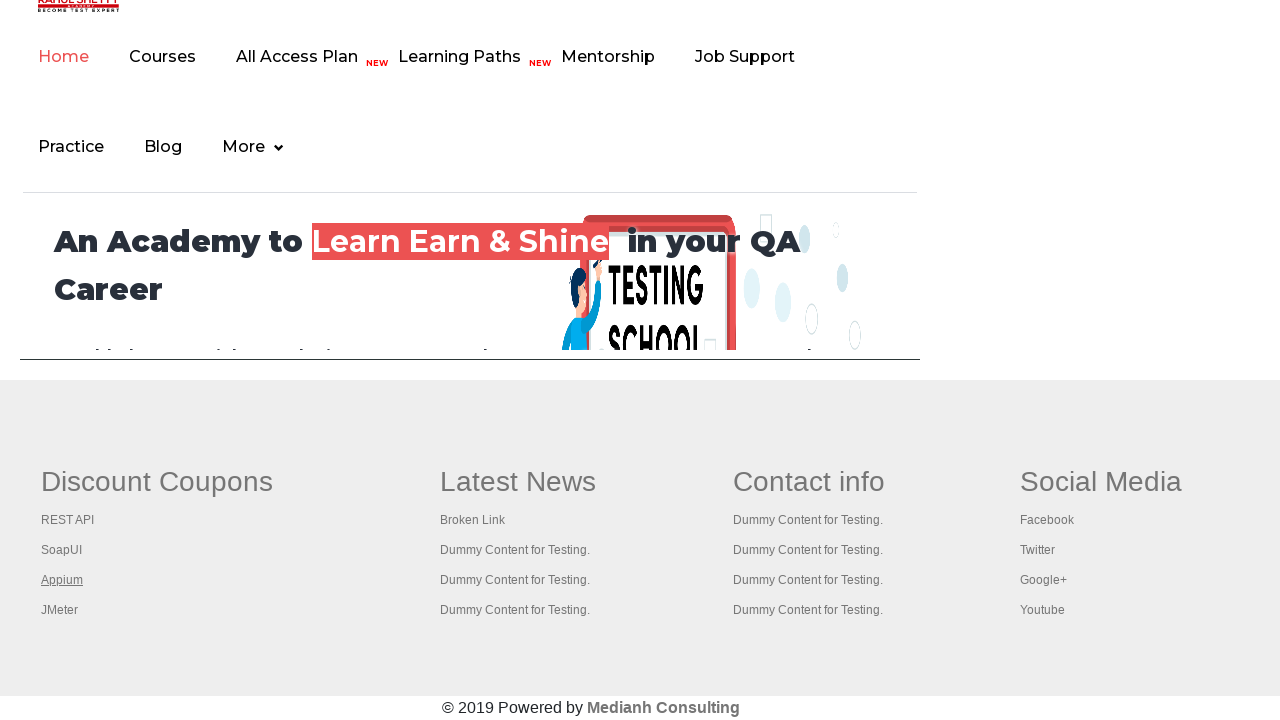

Opened footer link 5/5 in new tab with Ctrl+Click at (60, 610) on xpath=//tbody/tr/td[1]/ul[1]//a >> nth=4
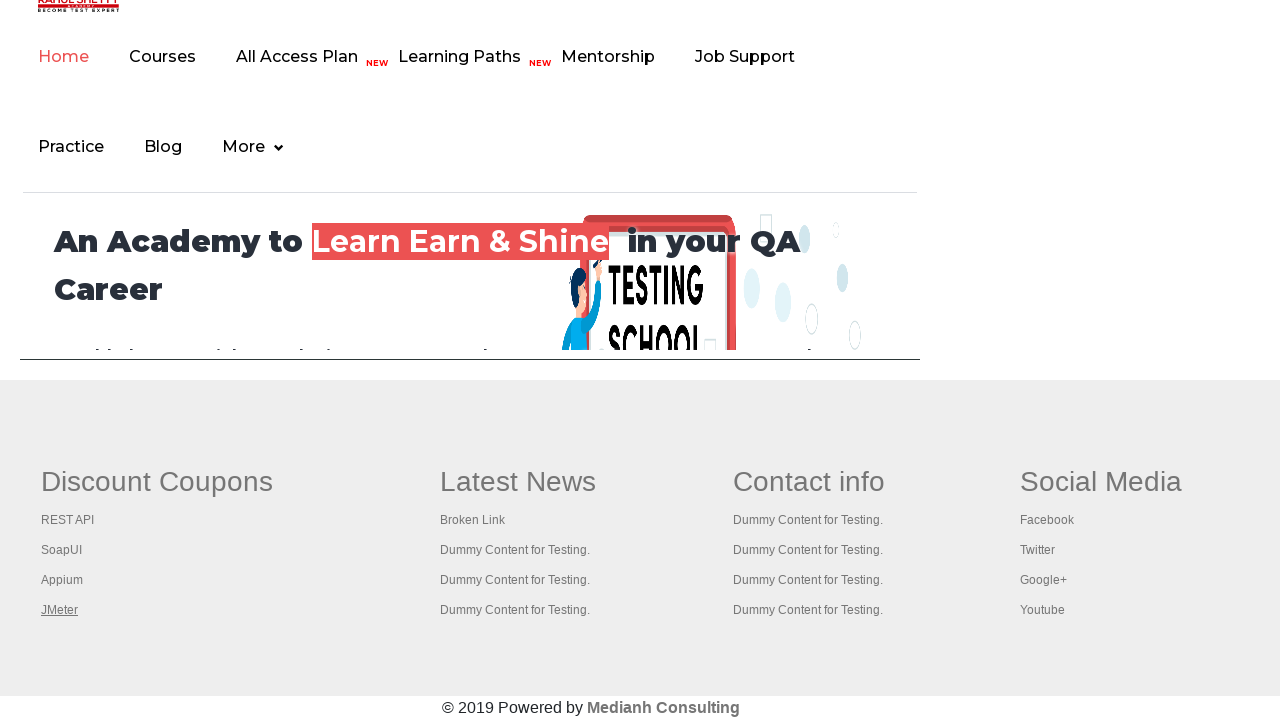

Waited 1000ms after opening link 5/5
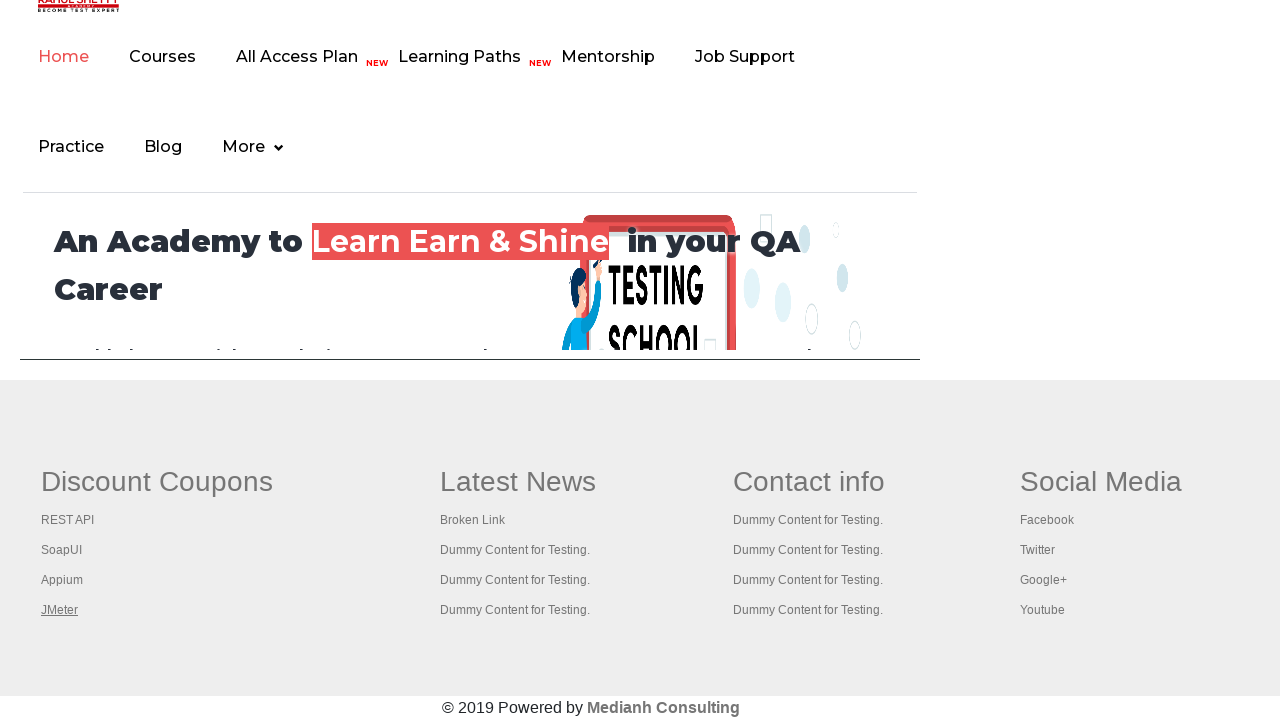

Retrieved all 6 pages/tabs from context
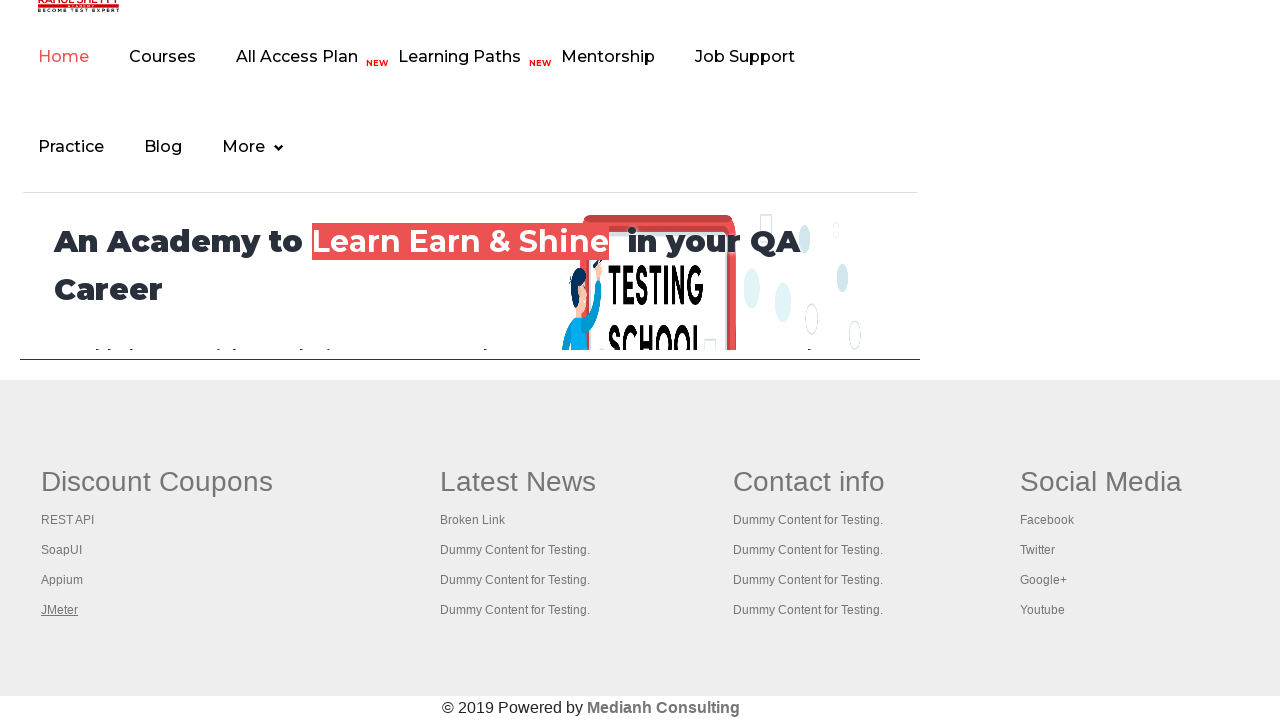

Brought tab 1/6 to front
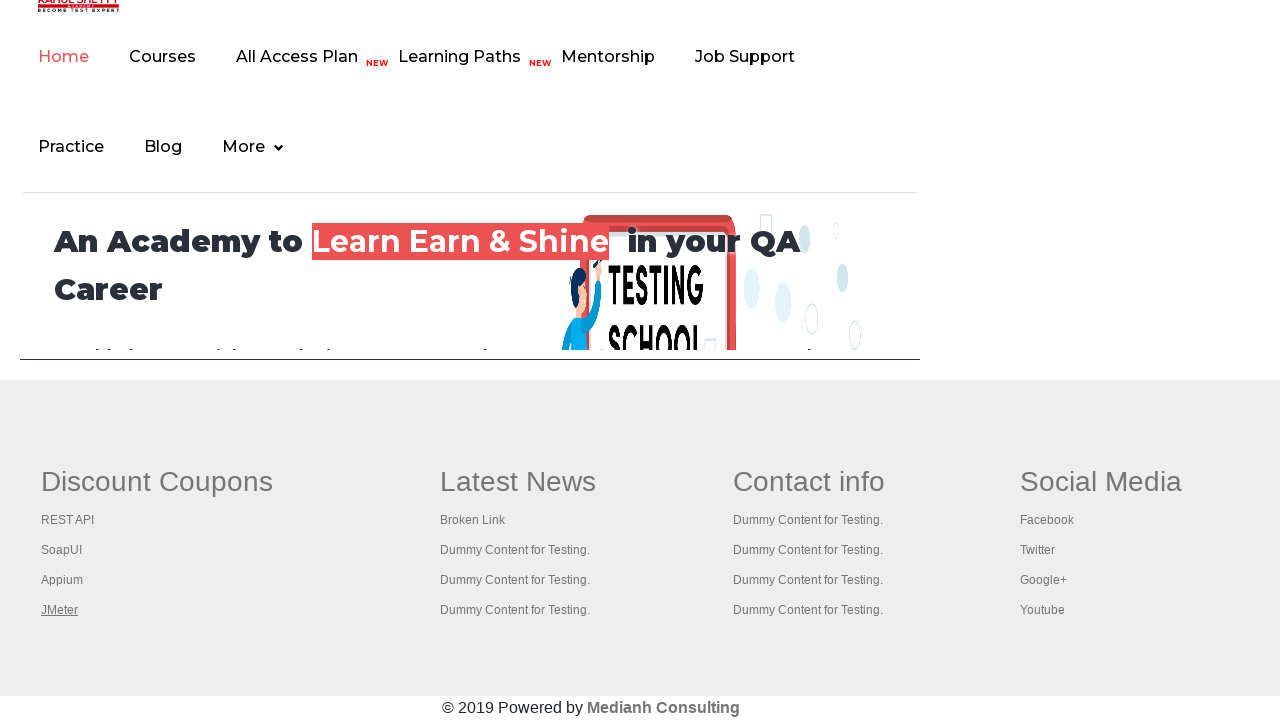

Tab 1/6 reached domcontentloaded state
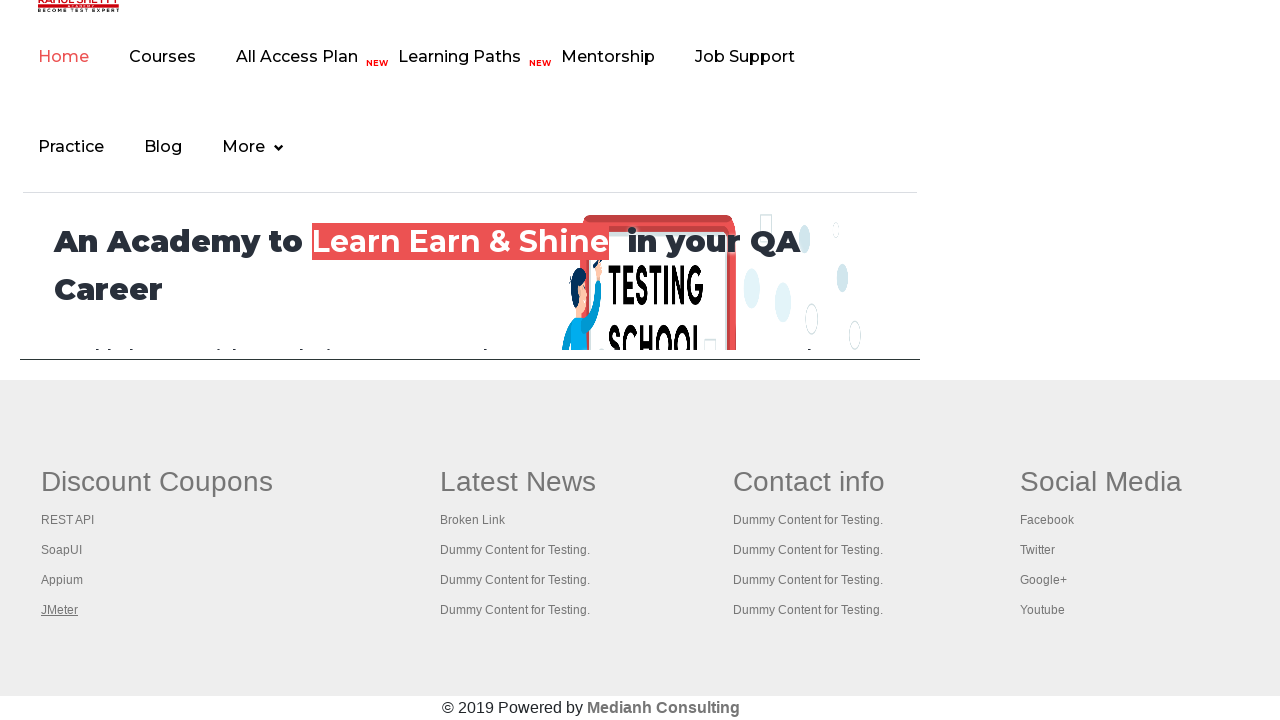

Waited 1000ms on tab 1/6
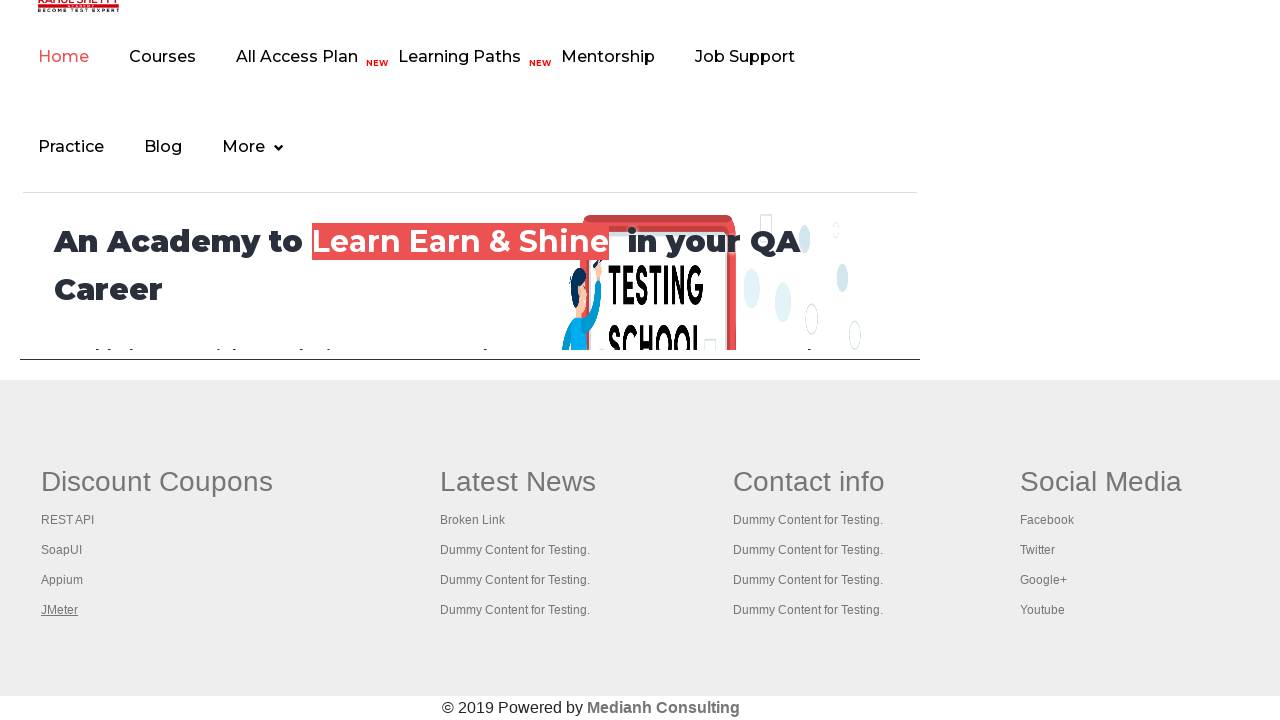

Brought tab 2/6 to front
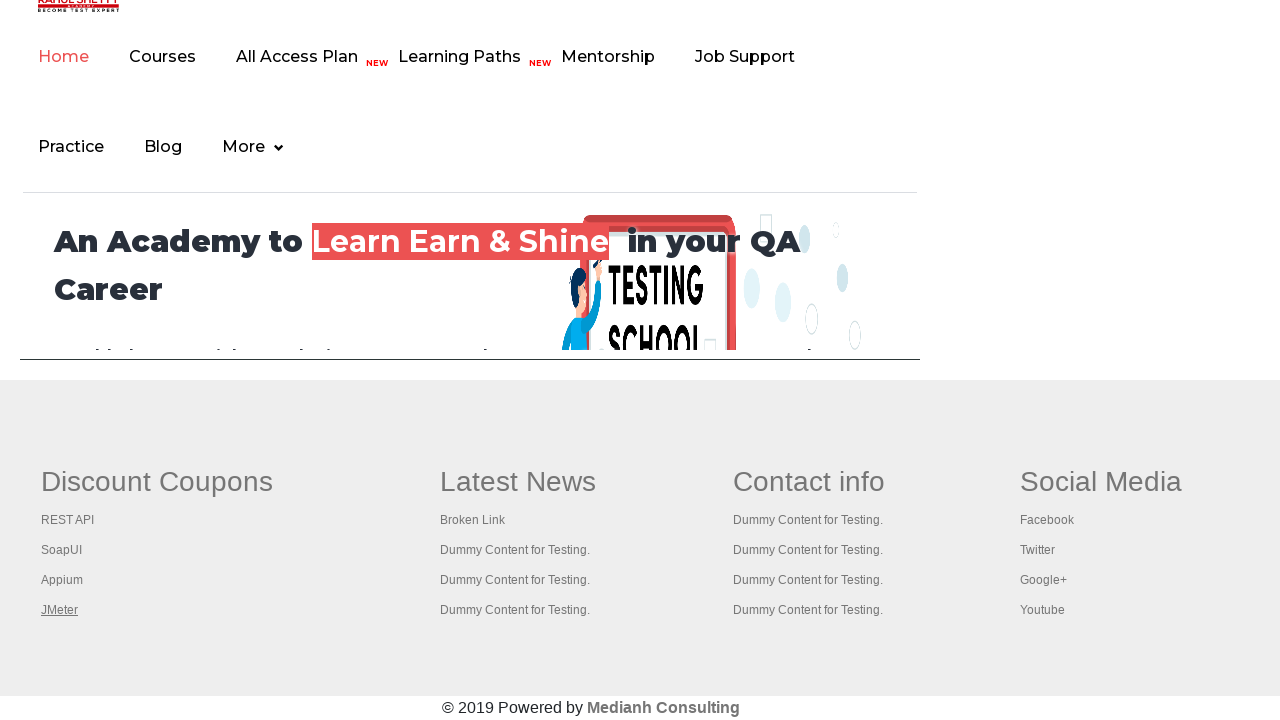

Tab 2/6 reached domcontentloaded state
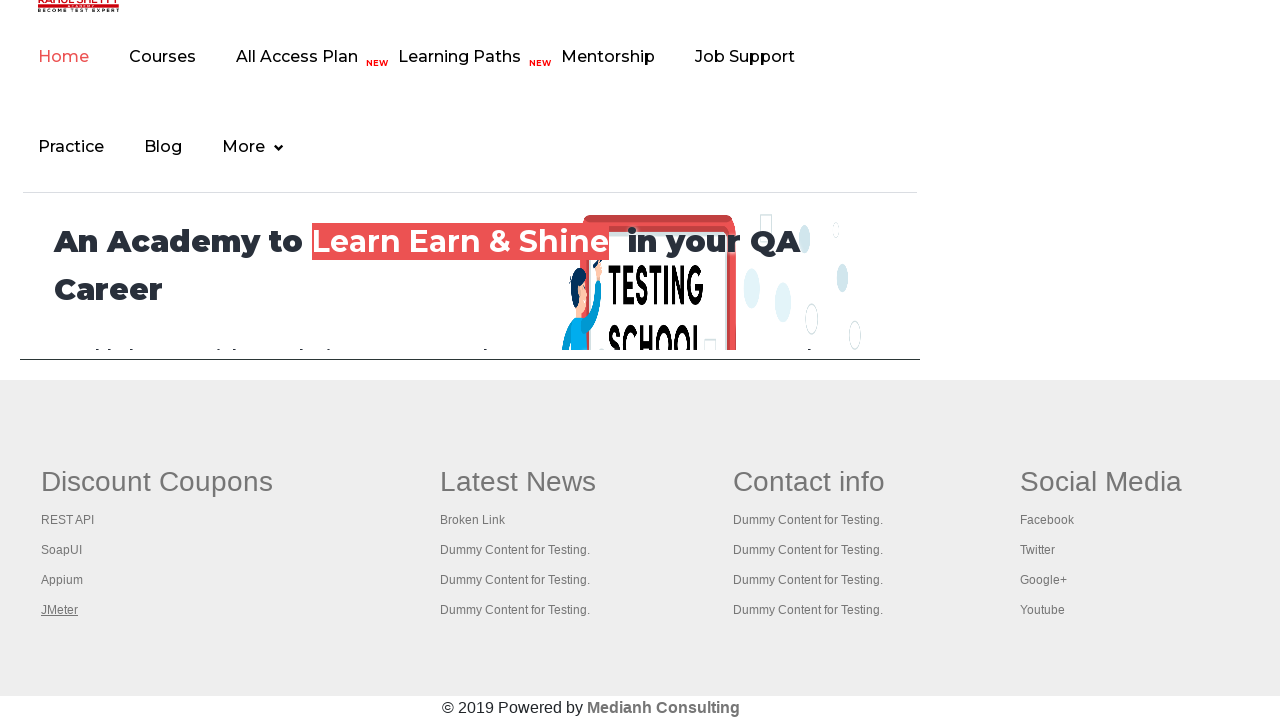

Waited 1000ms on tab 2/6
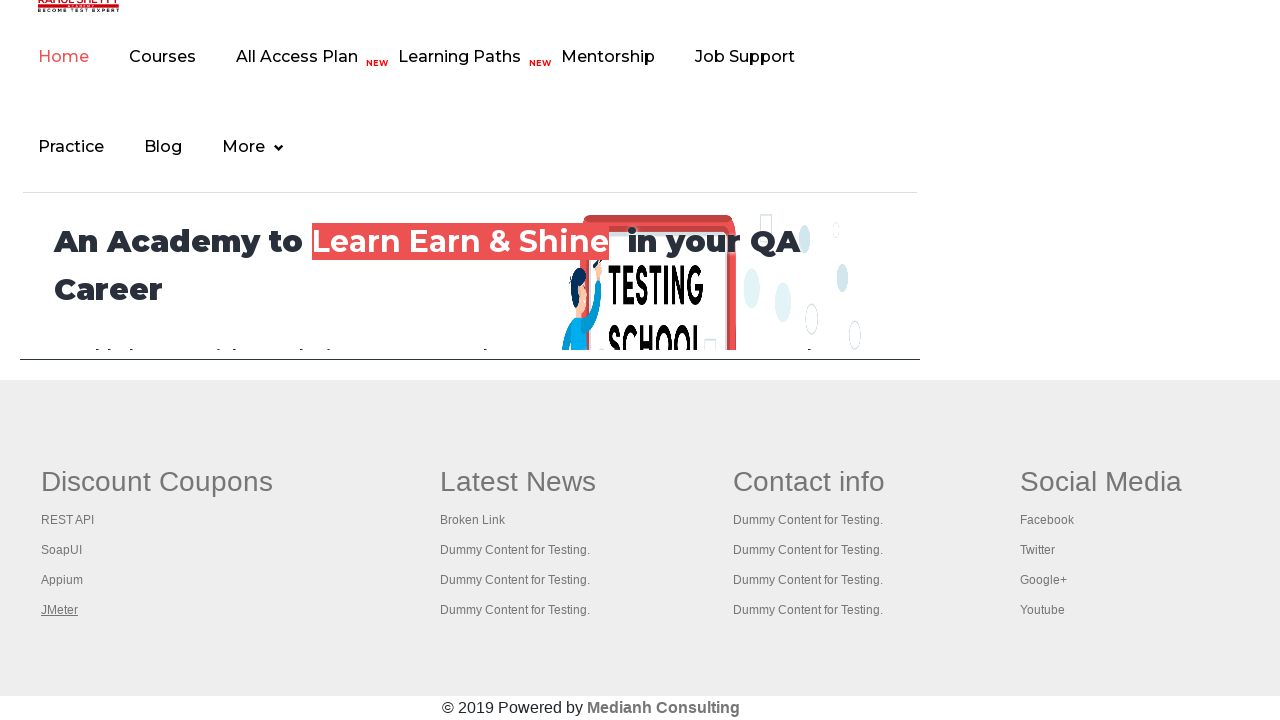

Brought tab 3/6 to front
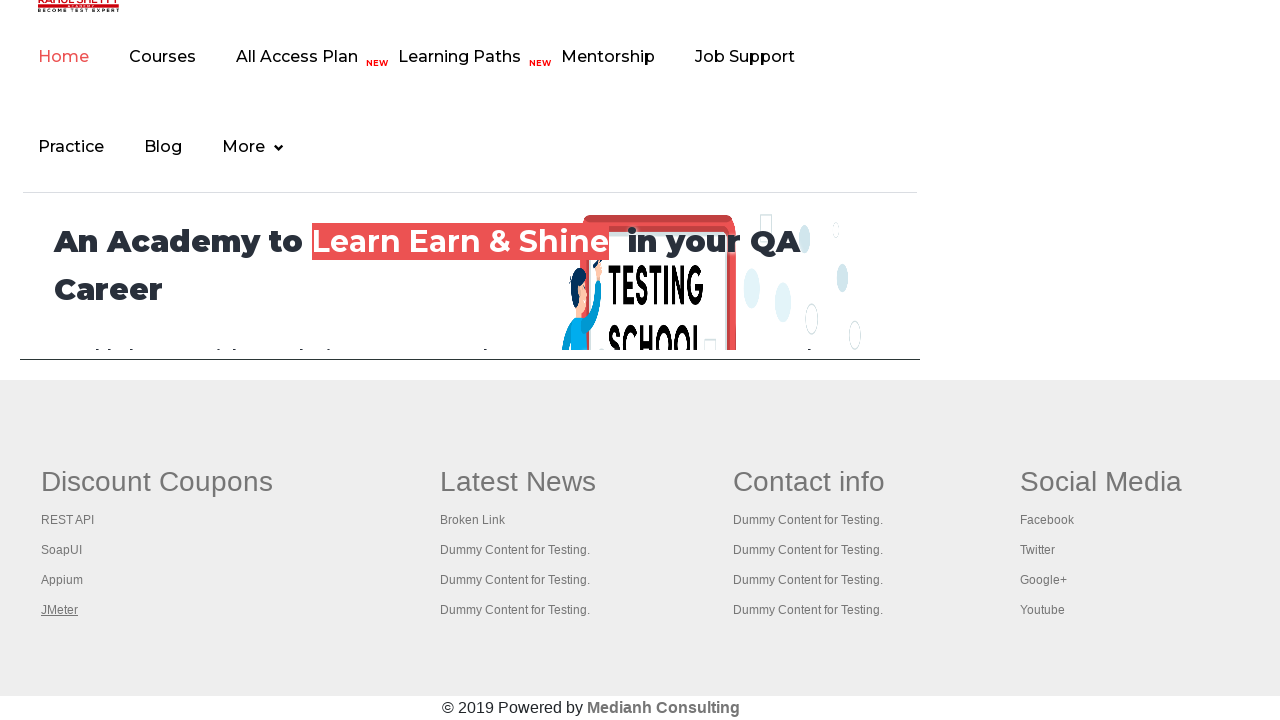

Tab 3/6 reached domcontentloaded state
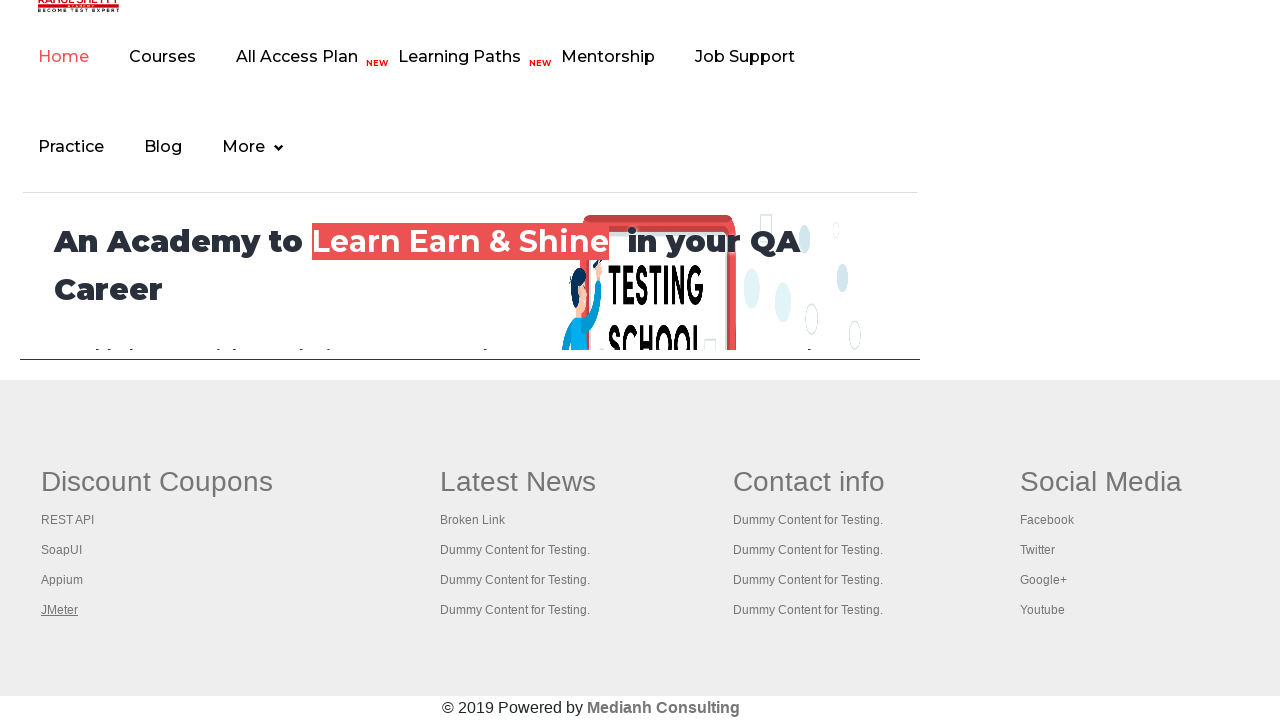

Waited 1000ms on tab 3/6
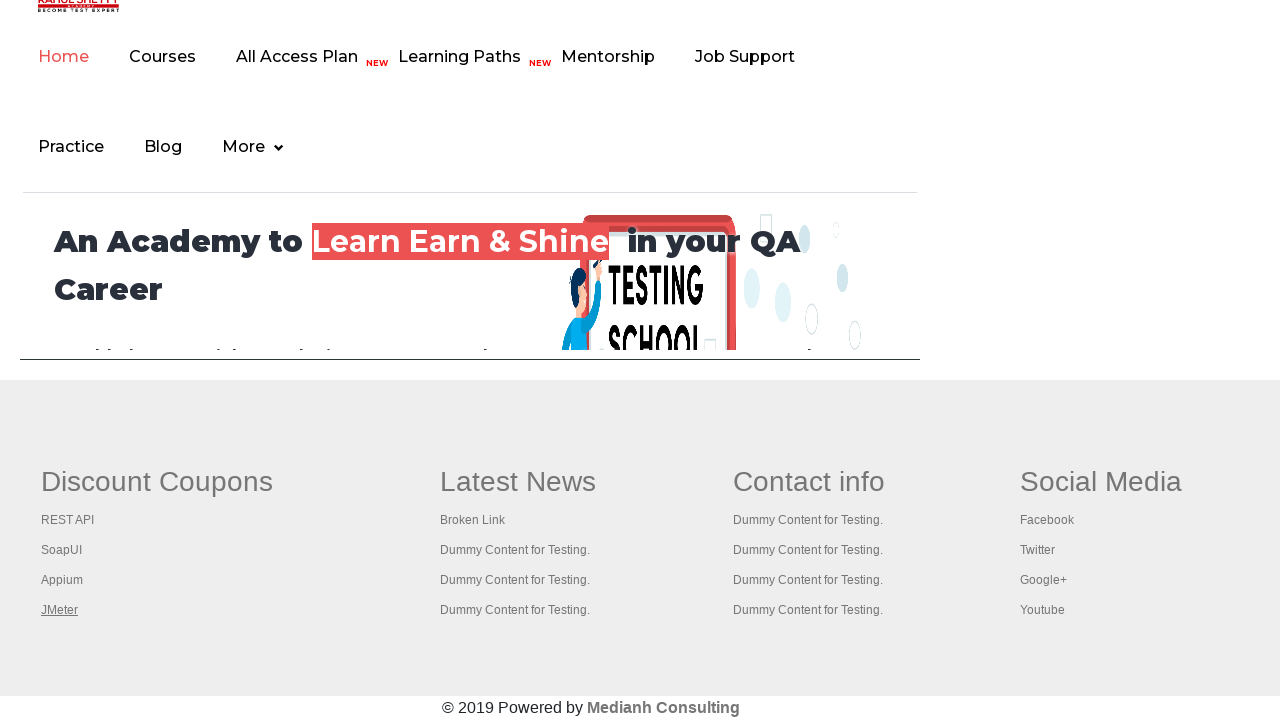

Brought tab 4/6 to front
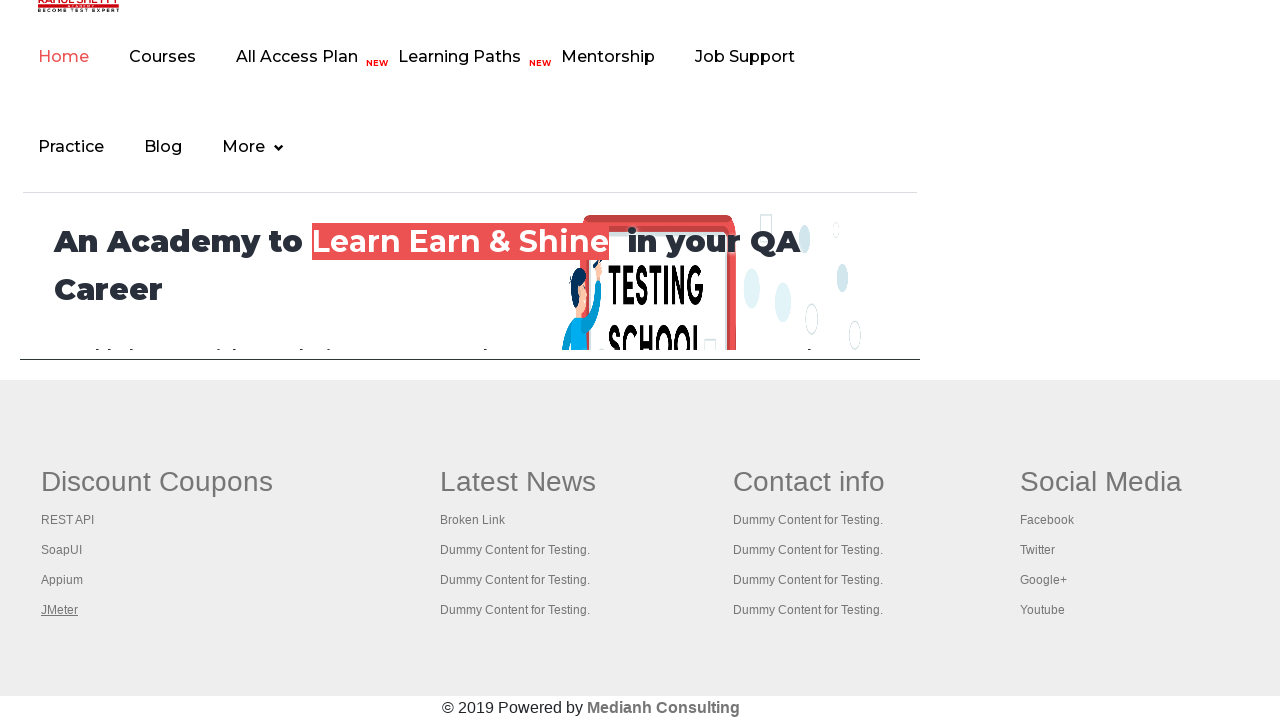

Tab 4/6 reached domcontentloaded state
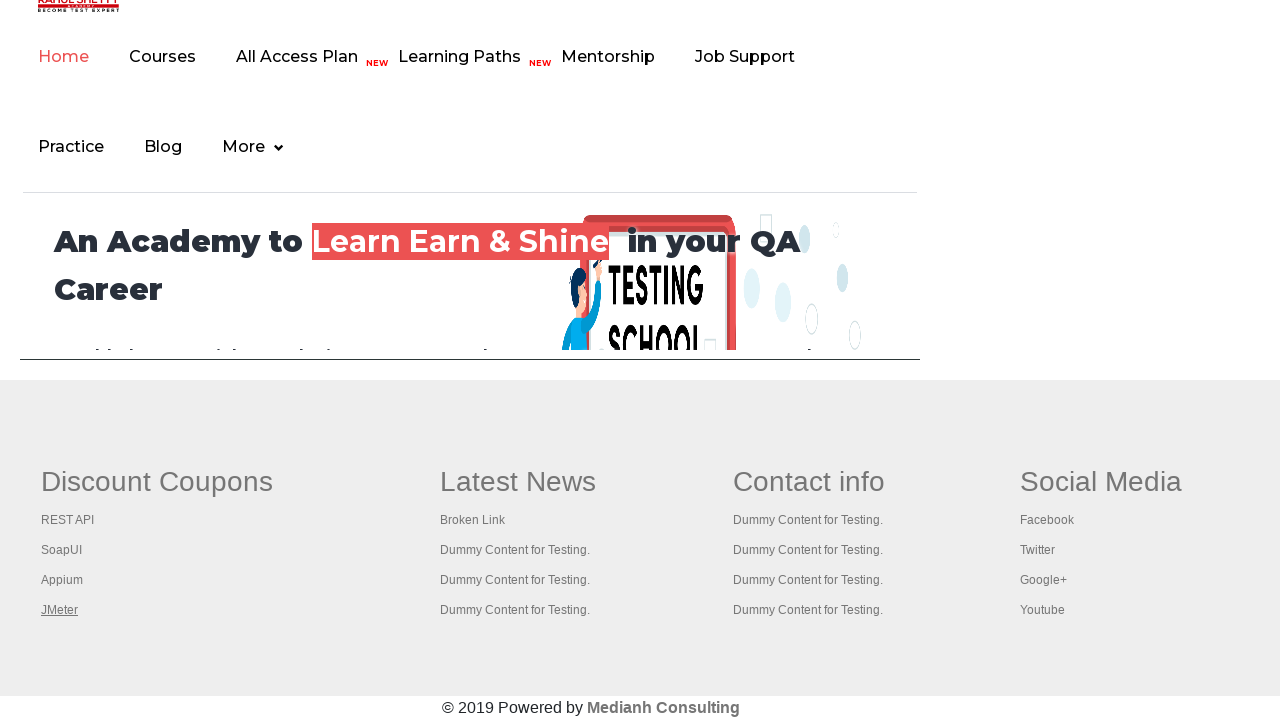

Waited 1000ms on tab 4/6
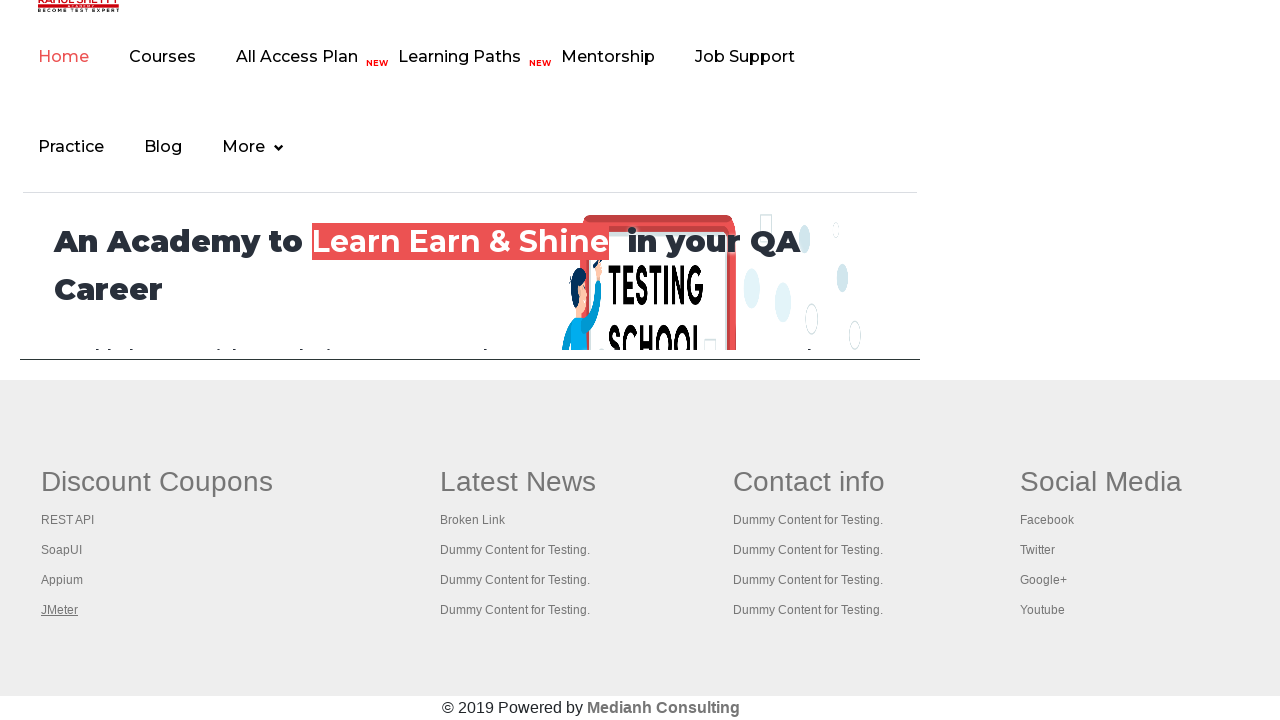

Brought tab 5/6 to front
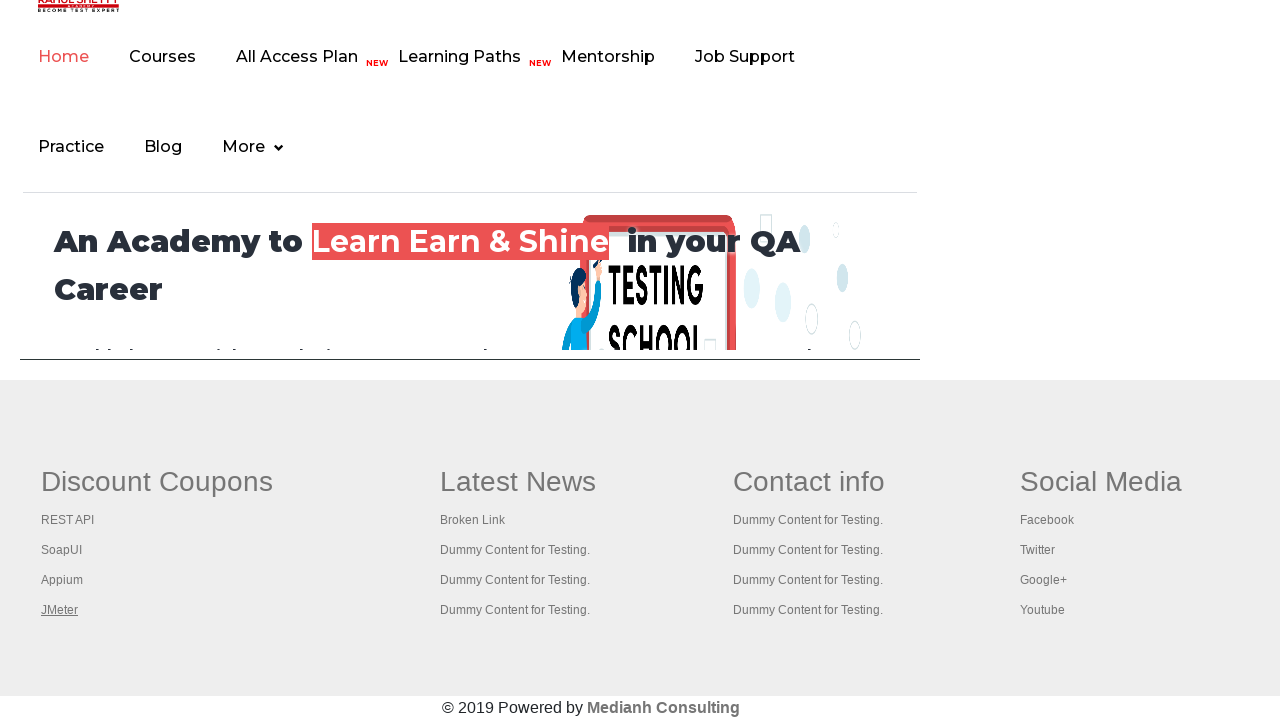

Tab 5/6 reached domcontentloaded state
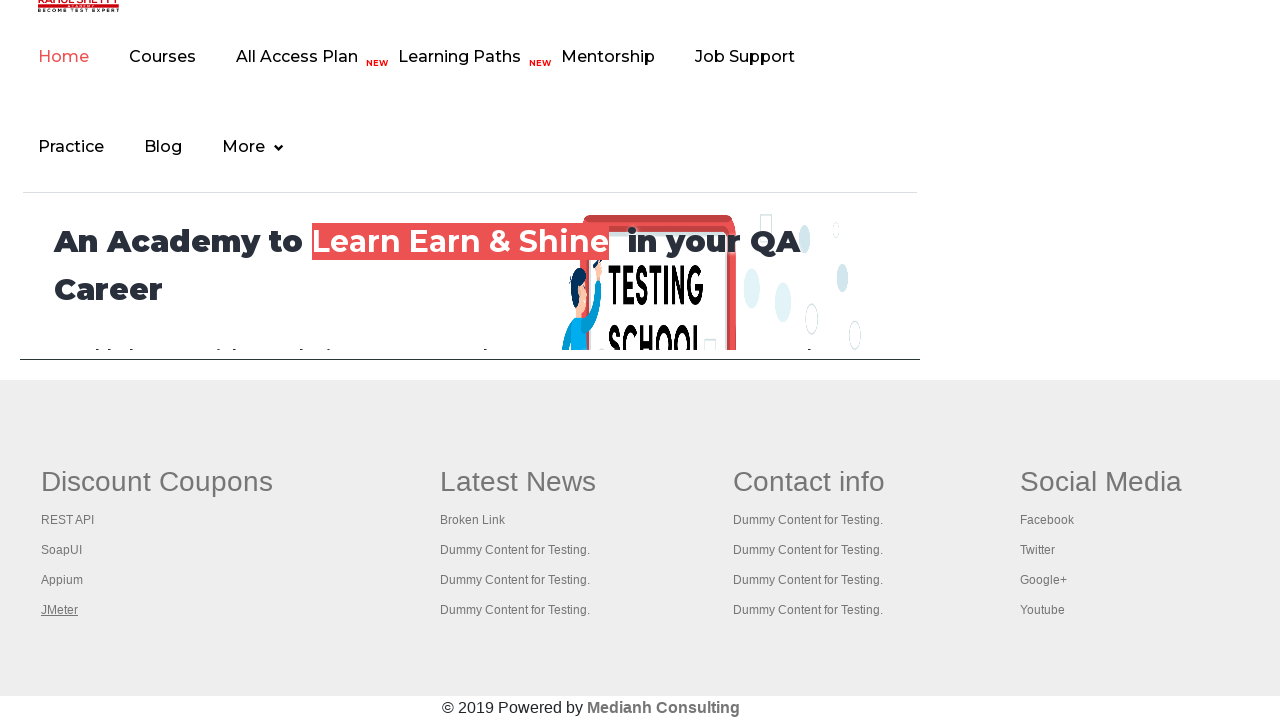

Waited 1000ms on tab 5/6
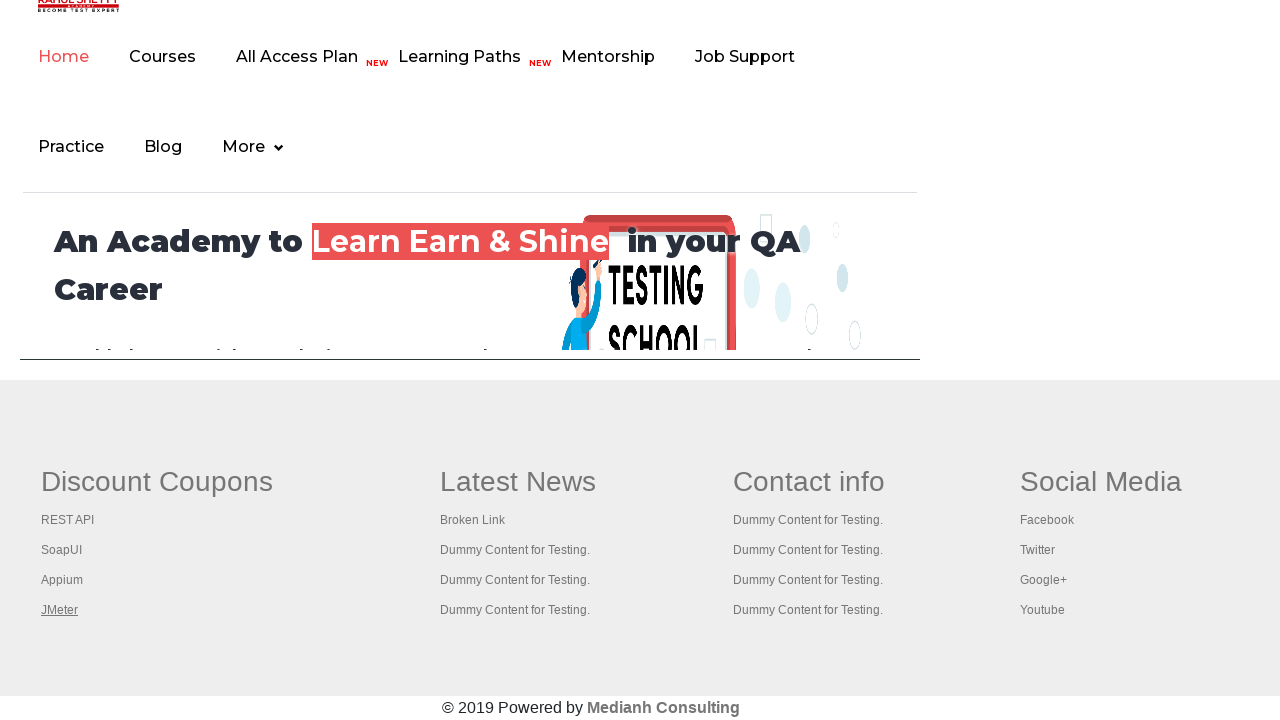

Brought tab 6/6 to front
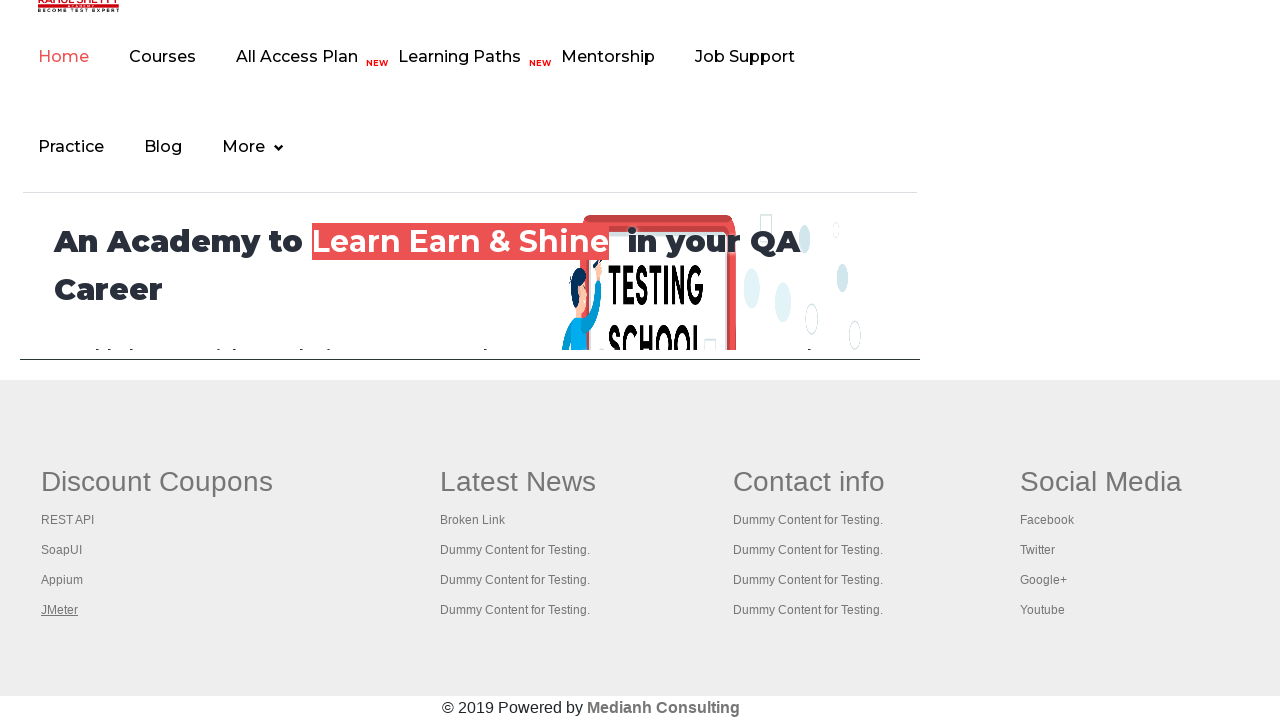

Tab 6/6 reached domcontentloaded state
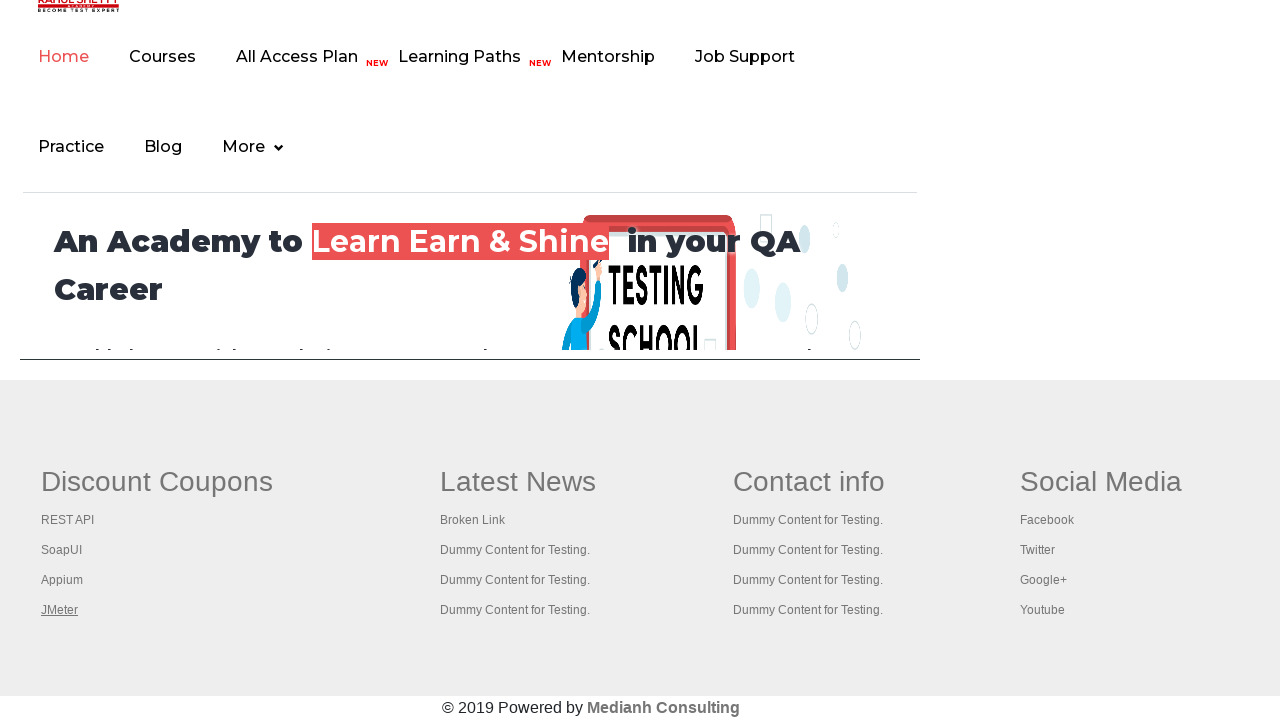

Waited 1000ms on tab 6/6
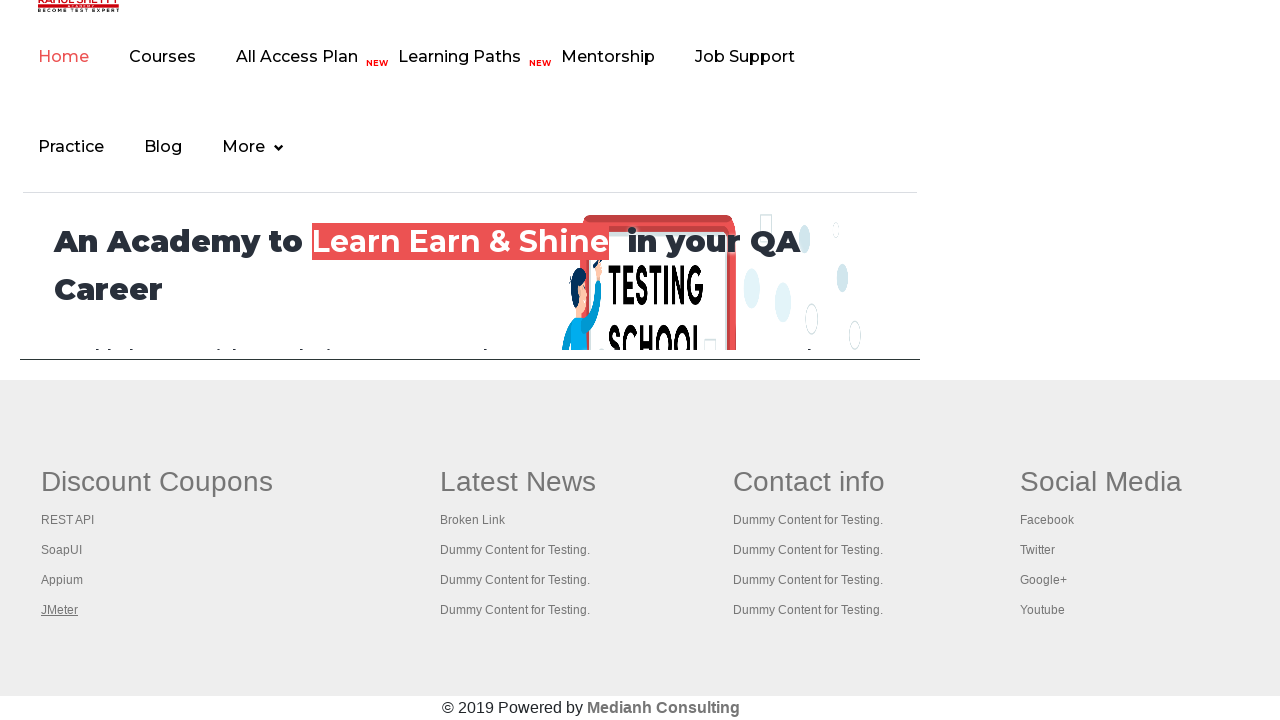

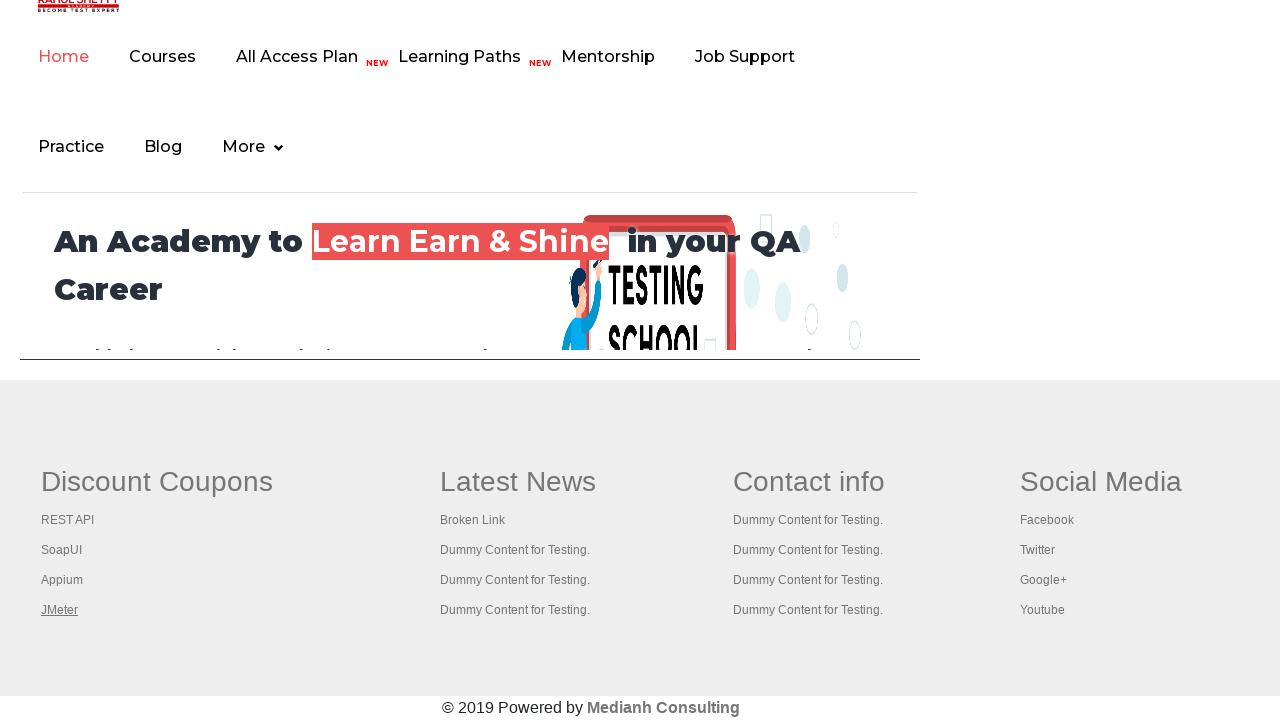